Navigates to BlazeDemo travel agency homepage and verifies the welcome title text is present on the page

Starting URL: https://blazedemo.com/

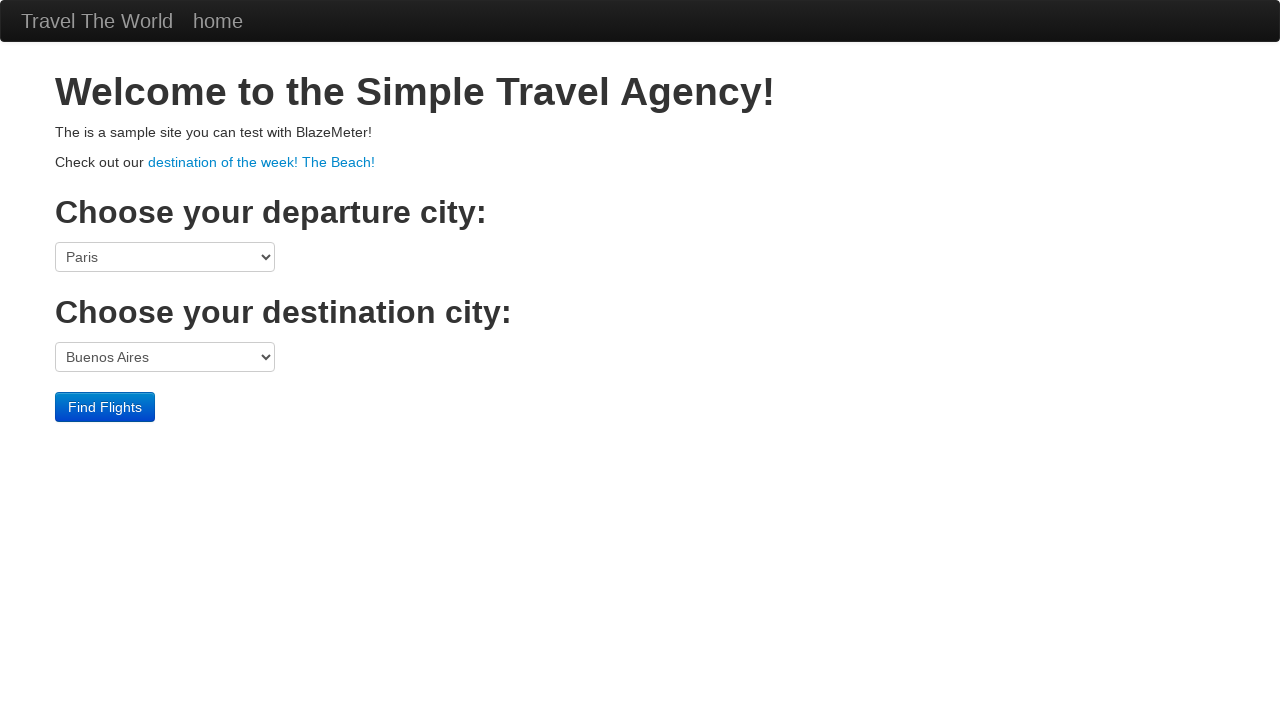

Navigated to BlazeDemo travel agency homepage
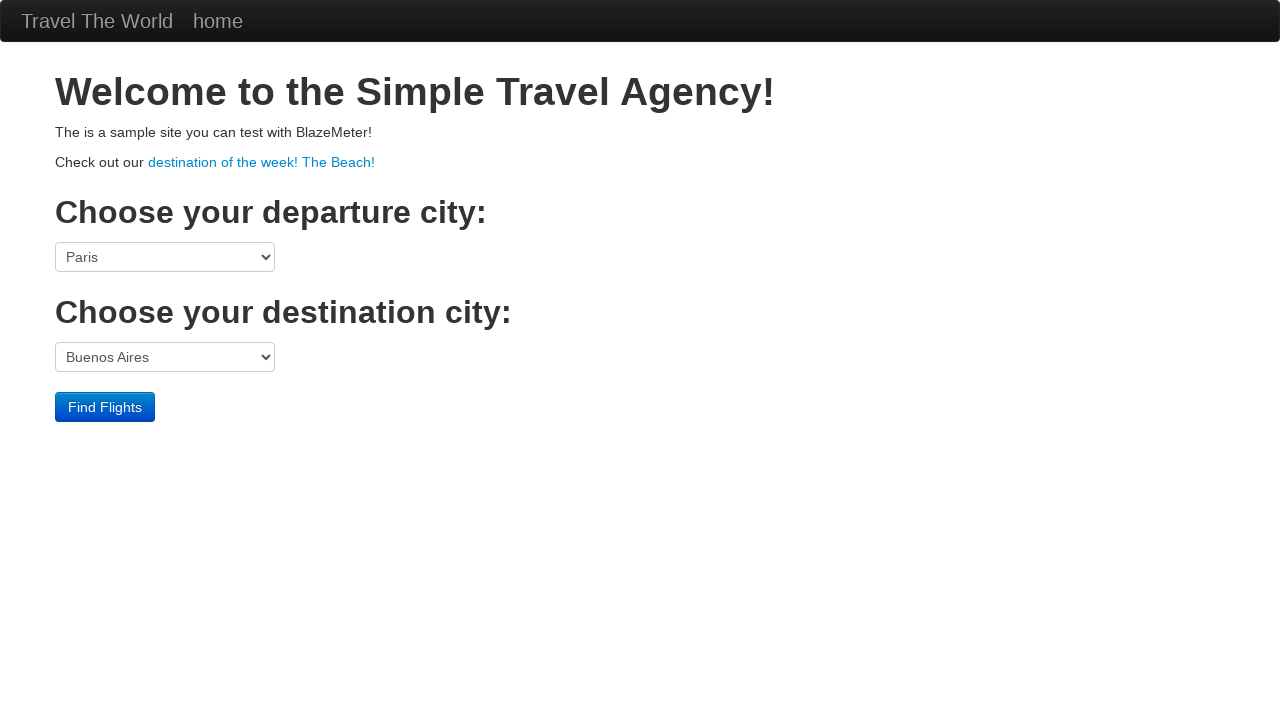

Welcome title text verified on the page
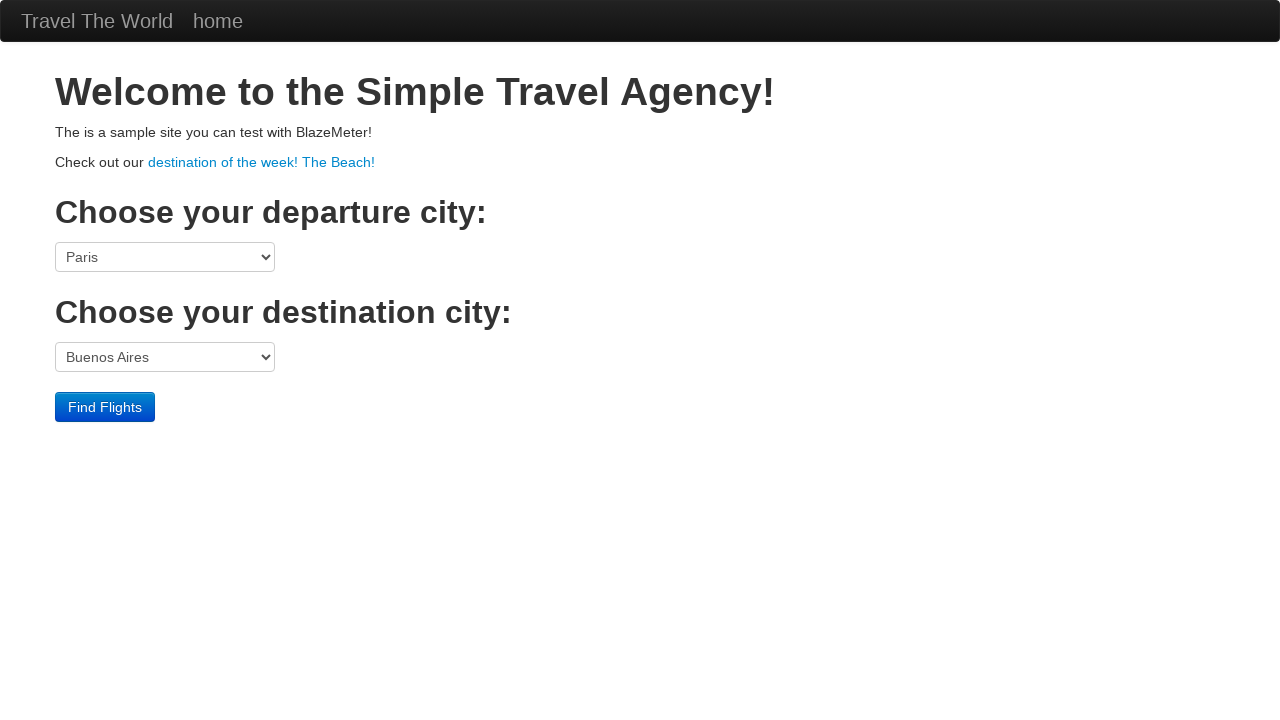

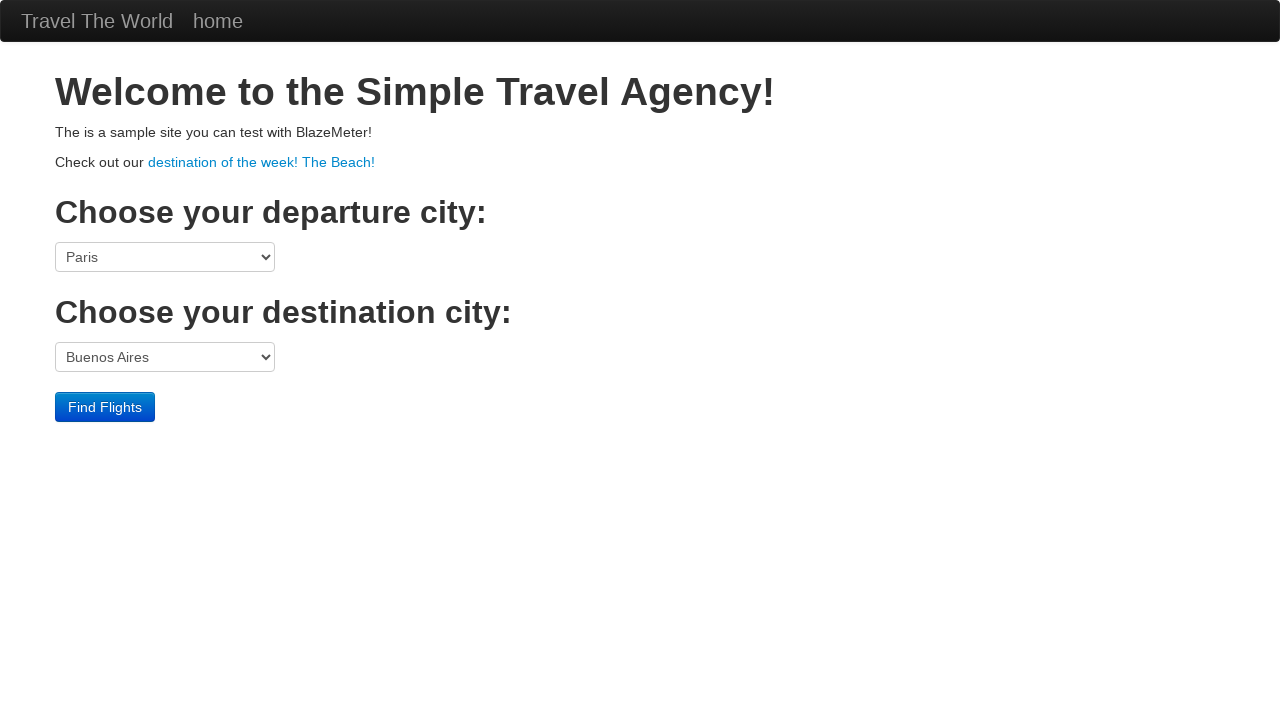